Tests multi-window handling by clicking an "Open" link that opens a new window, then switching focus to the newly opened window.

Starting URL: http://omayo.blogspot.com/

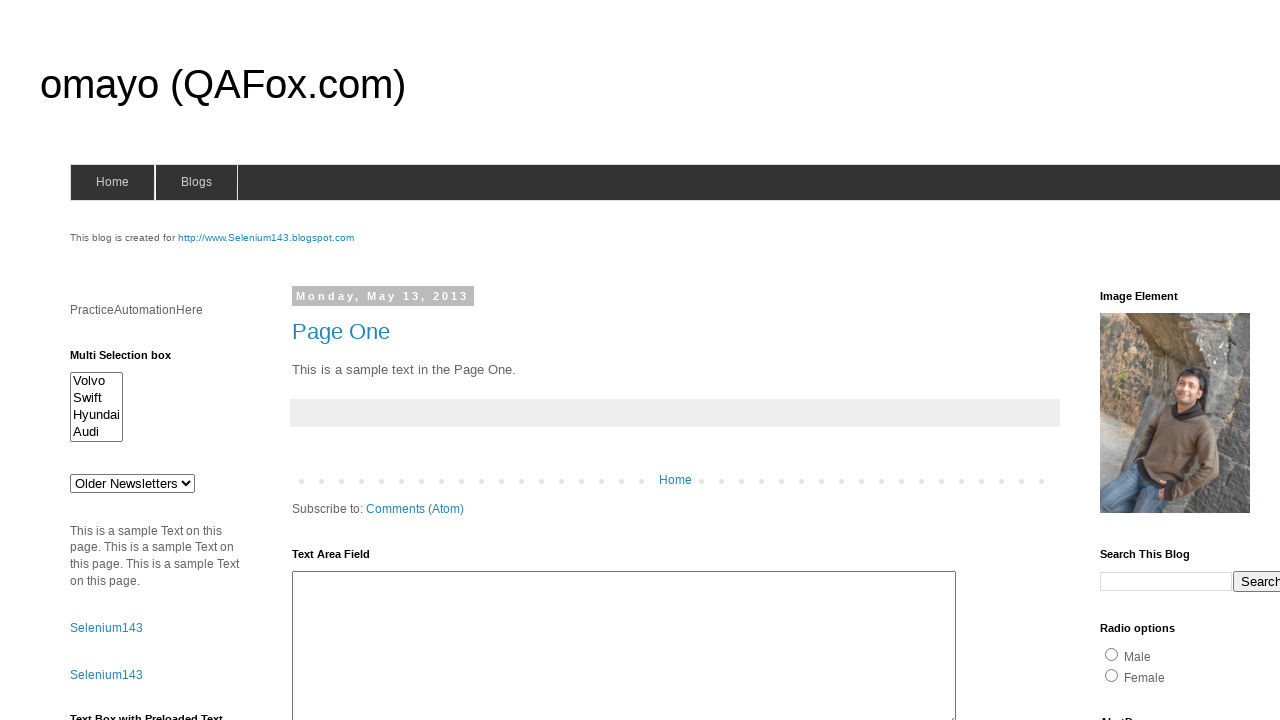

Clicked 'Open' link to open new window at (132, 360) on xpath=//a[contains(text(),'Open')]
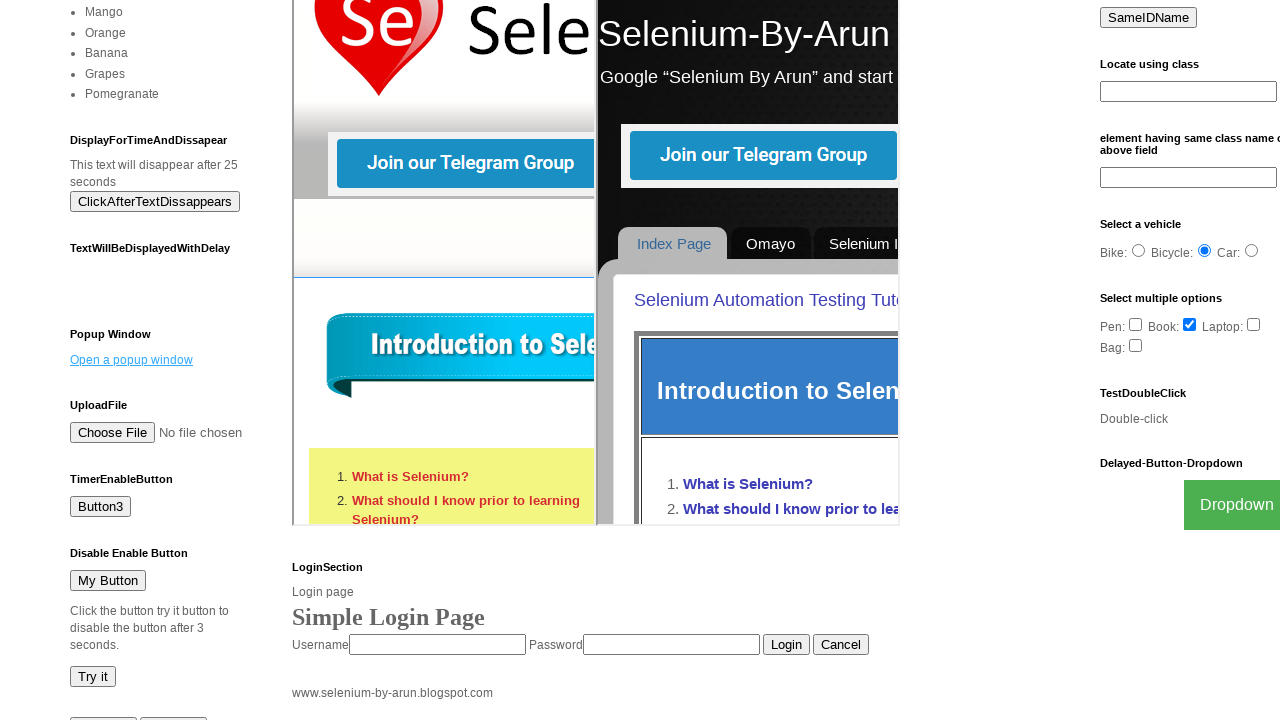

New window opened and captured
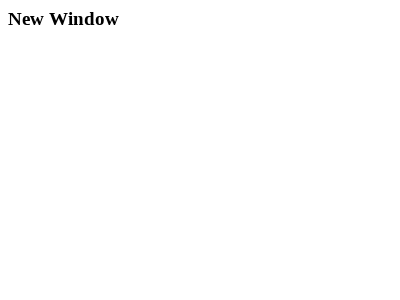

New window page loaded completely
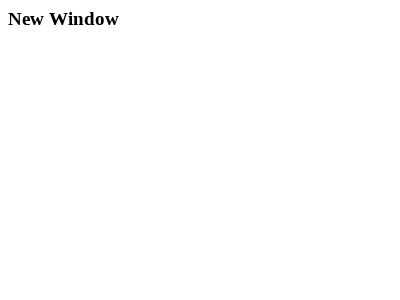

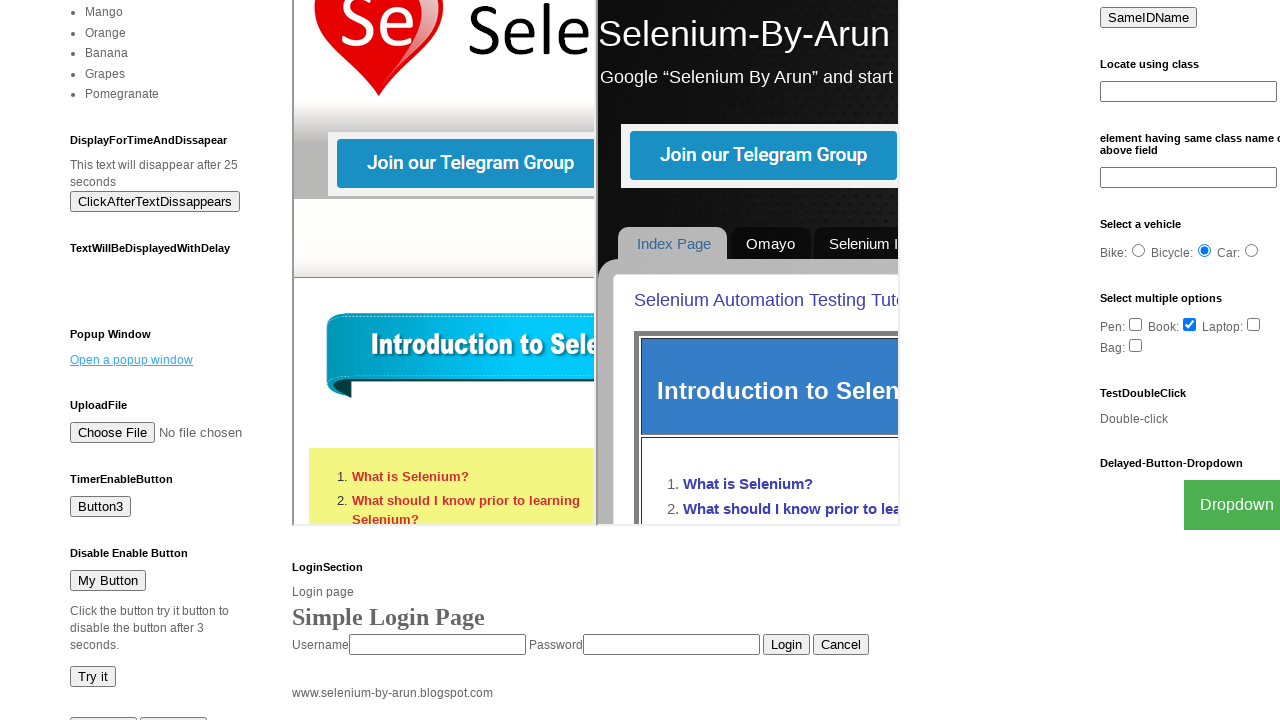